Tests the text box form by entering an email address, submitting the form, and verifying the email appears in the output

Starting URL: https://demoqa.com/text-box

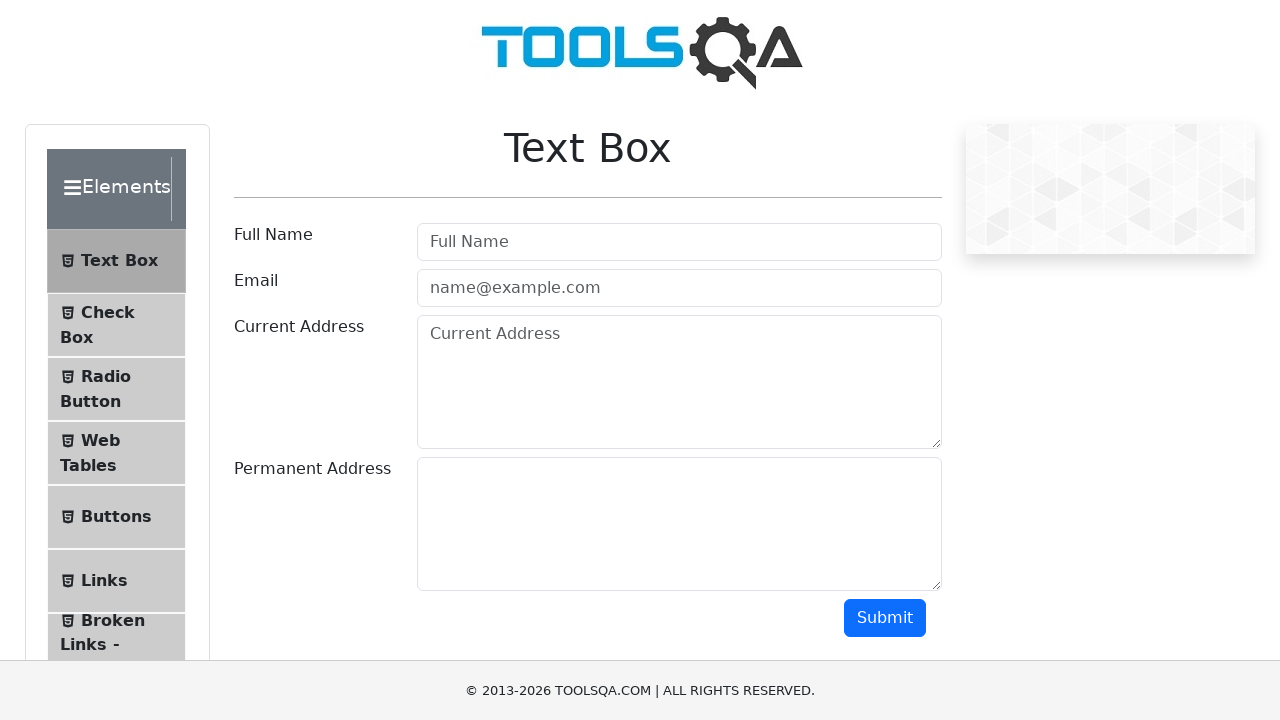

Filled email input field with 'ingrida.gurskyte@gmail.com' on input#userEmail
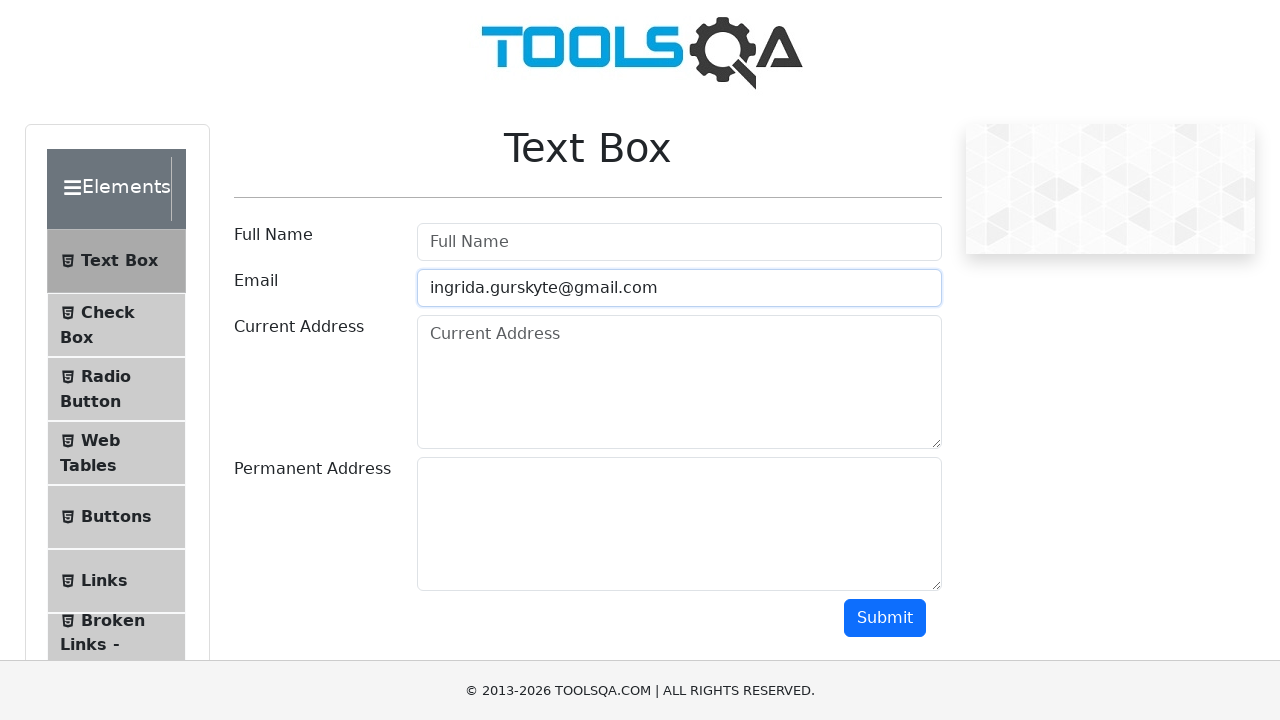

Clicked submit button to submit the form at (885, 618) on #submit
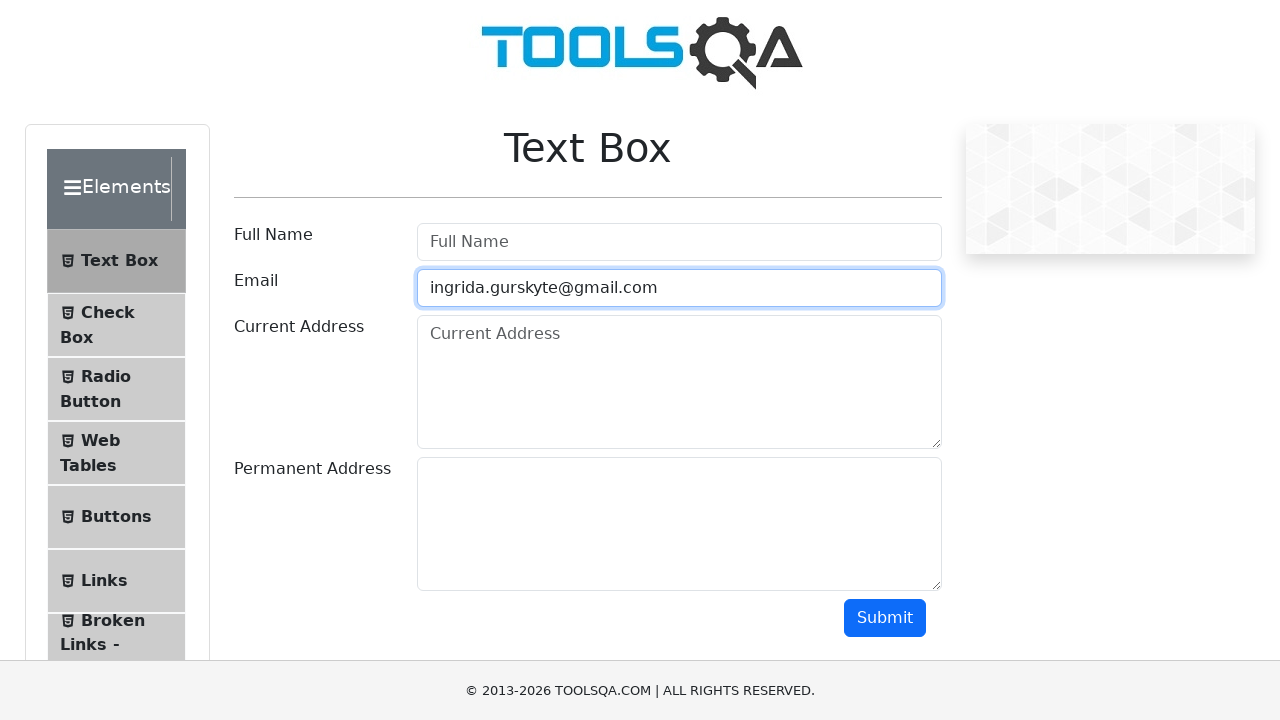

Email output field appeared, confirming form submission was successful
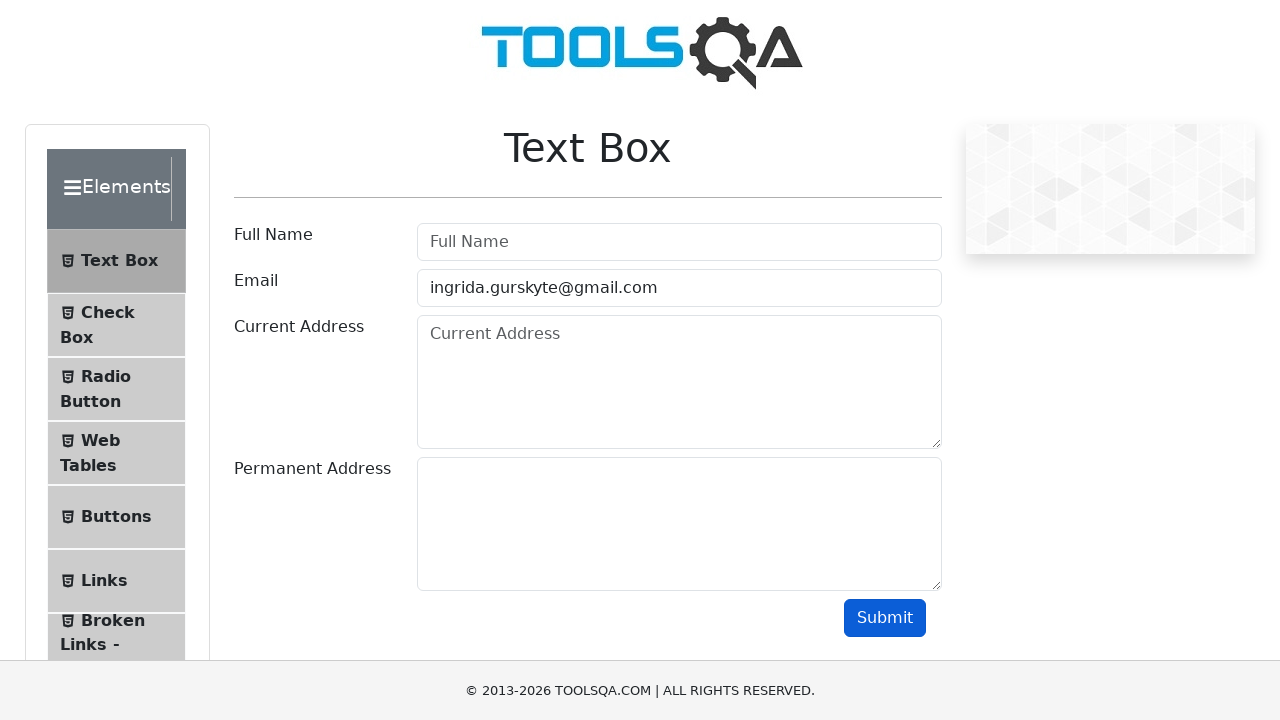

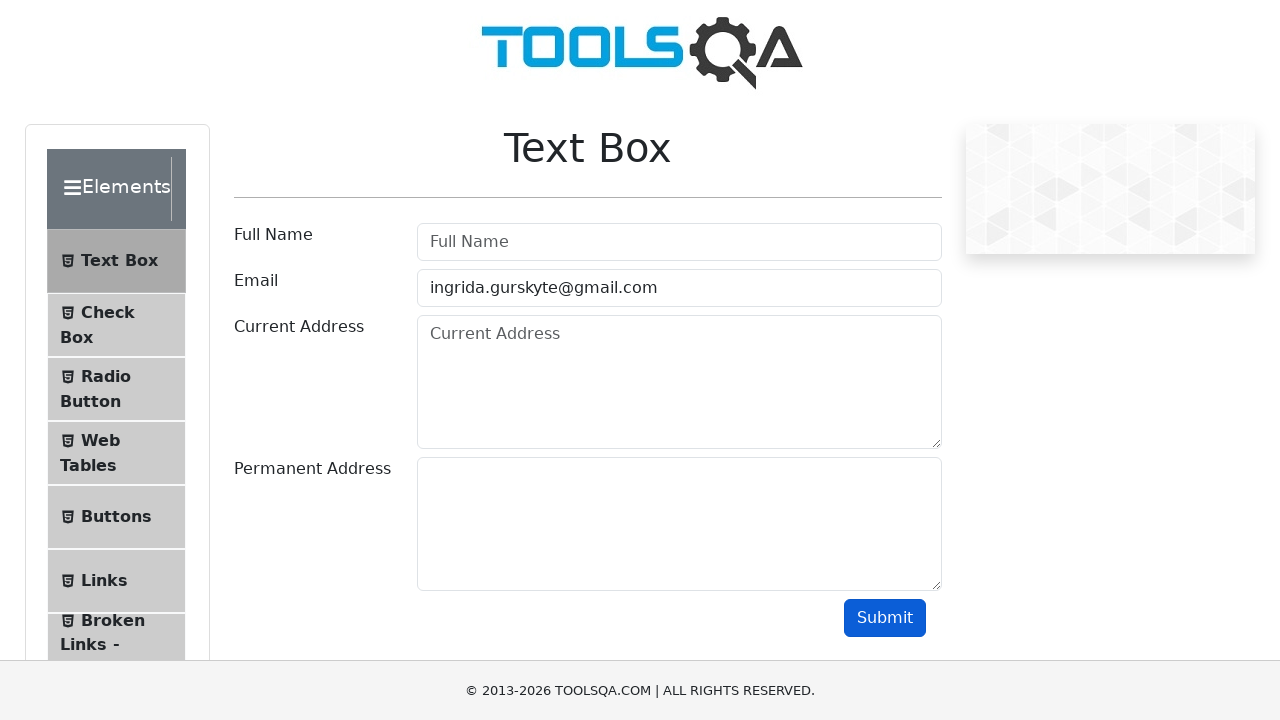